Tests the passenger selection dropdown by clicking to open it, incrementing the adult passenger count from 1 to 5 using the increment button, closing the dropdown, and verifying the displayed text shows "5 Adult".

Starting URL: https://rahulshettyacademy.com/dropdownsPractise/

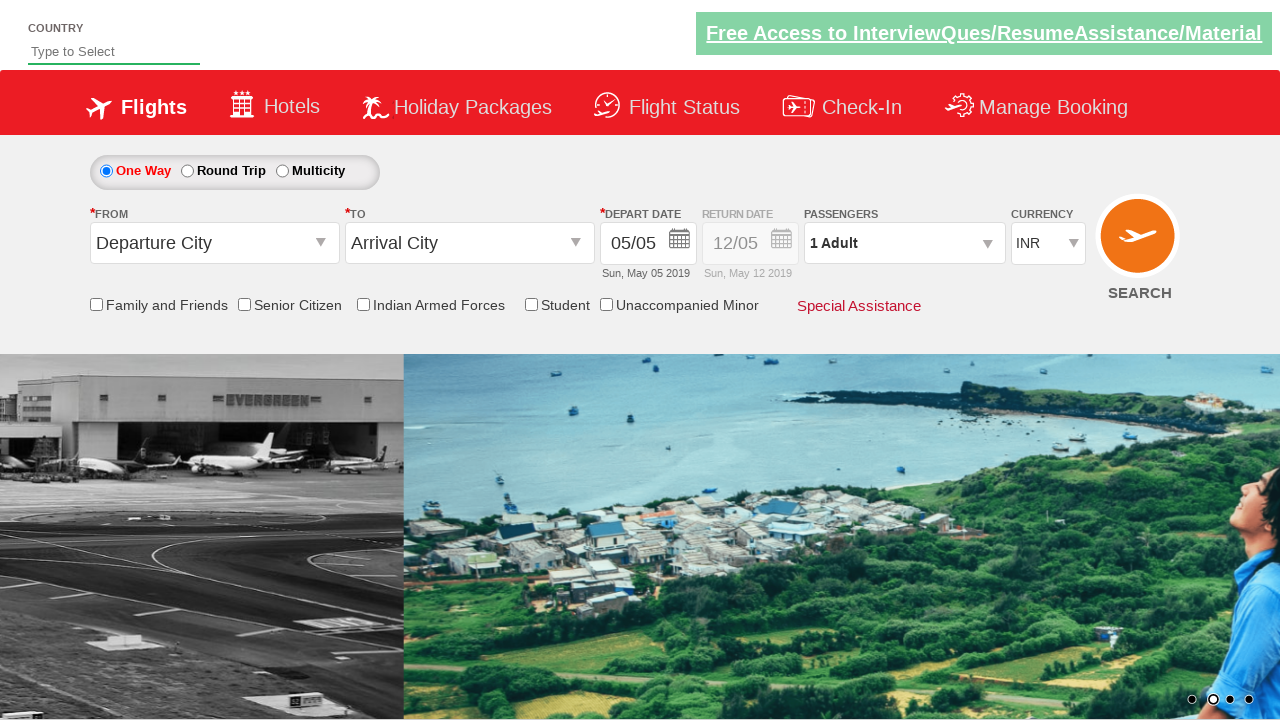

Clicked passenger info dropdown to open it at (904, 243) on #divpaxinfo
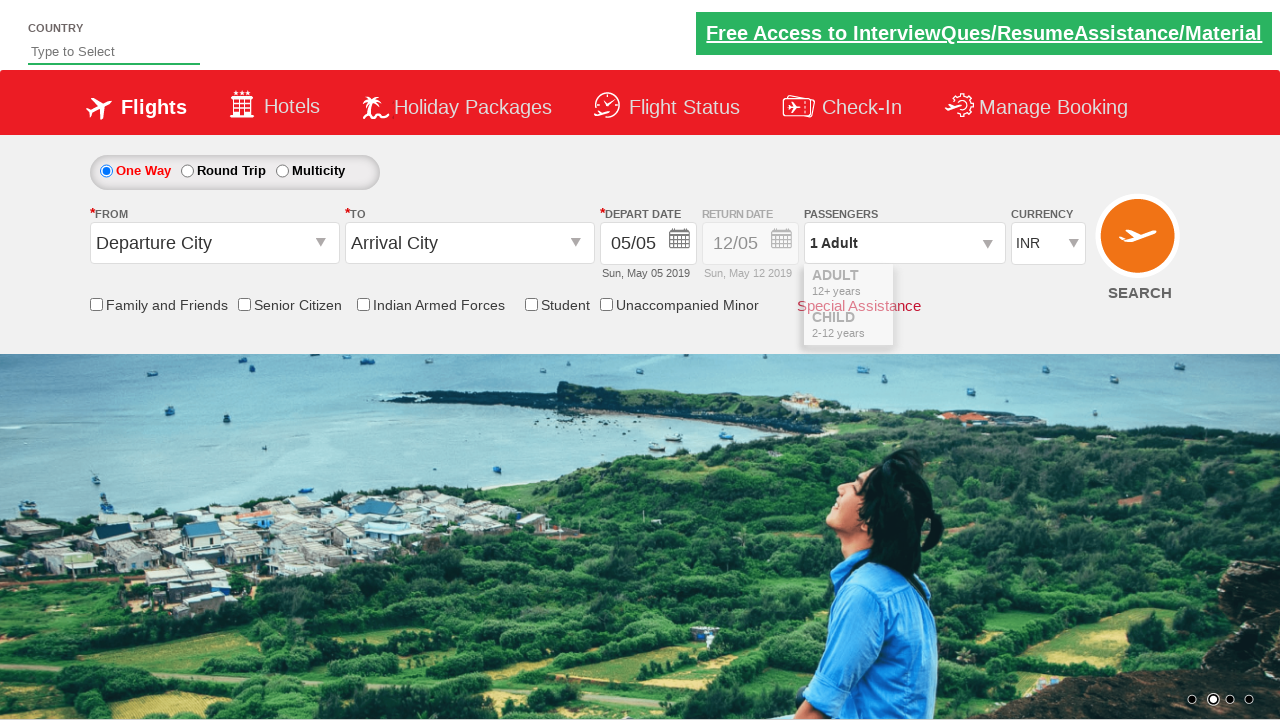

Waited for dropdown to be visible
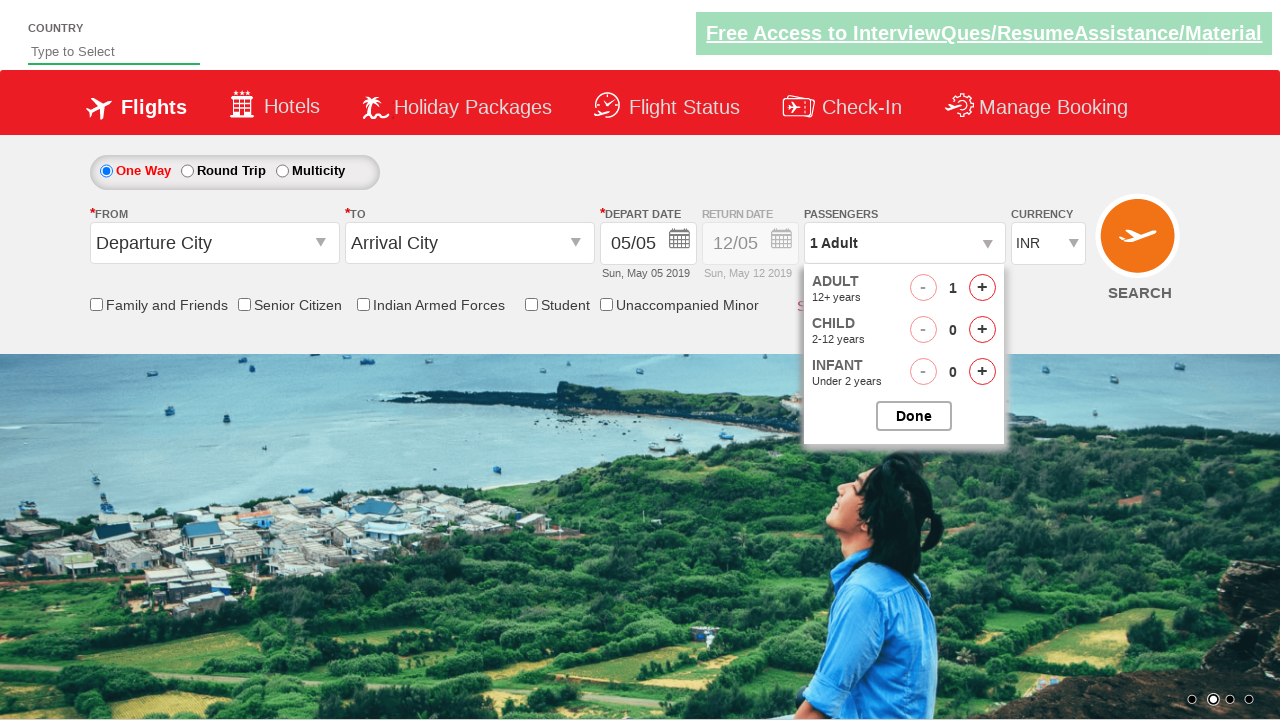

Clicked increment adult button (iteration 1/4) at (982, 288) on #hrefIncAdt
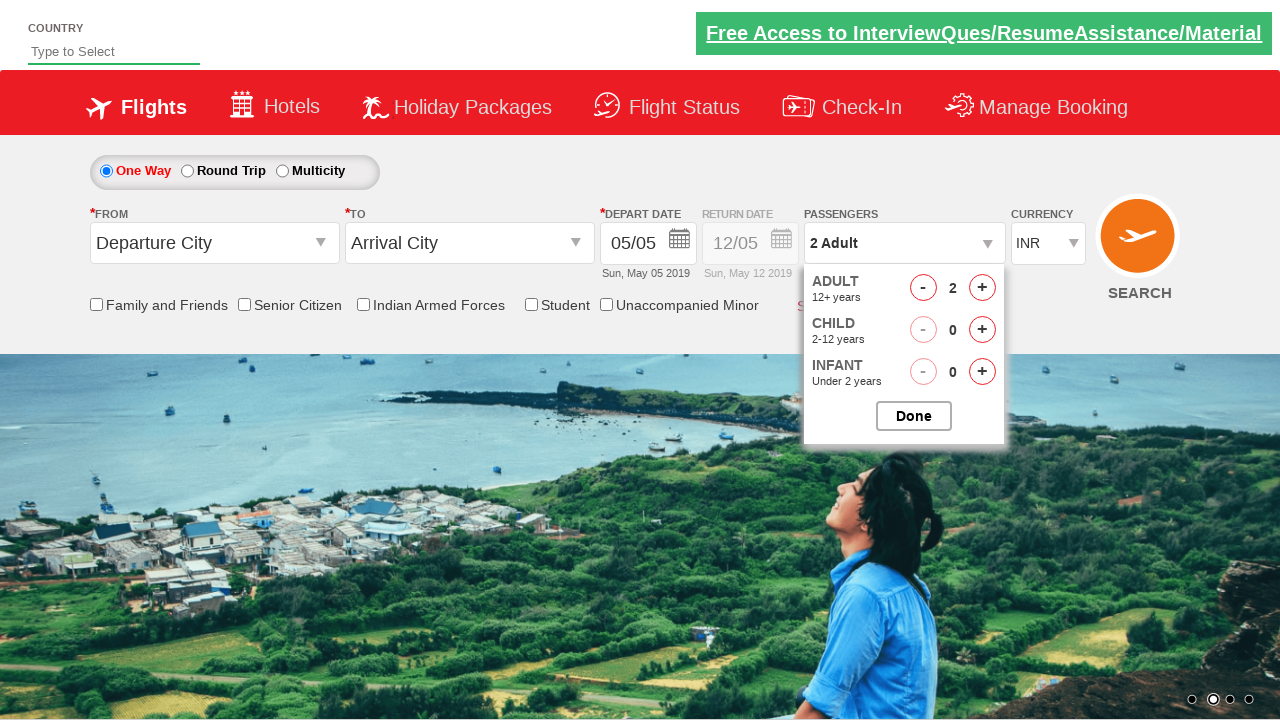

Clicked increment adult button (iteration 2/4) at (982, 288) on #hrefIncAdt
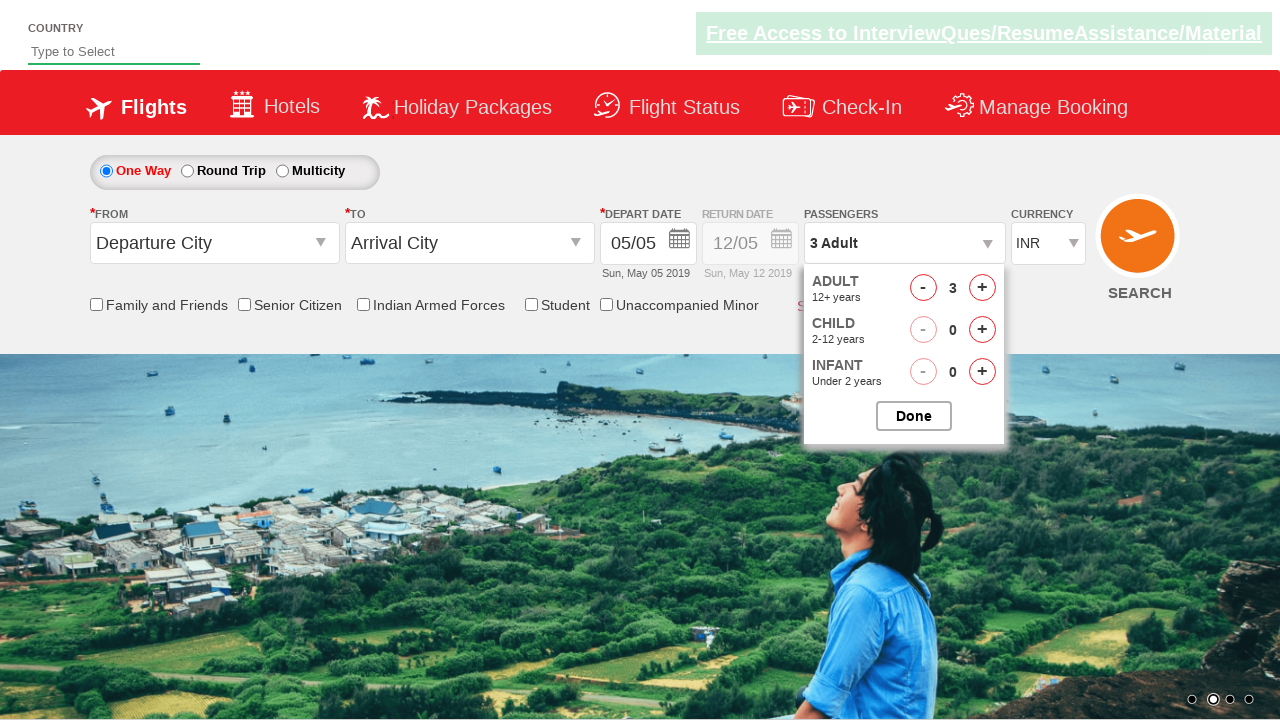

Clicked increment adult button (iteration 3/4) at (982, 288) on #hrefIncAdt
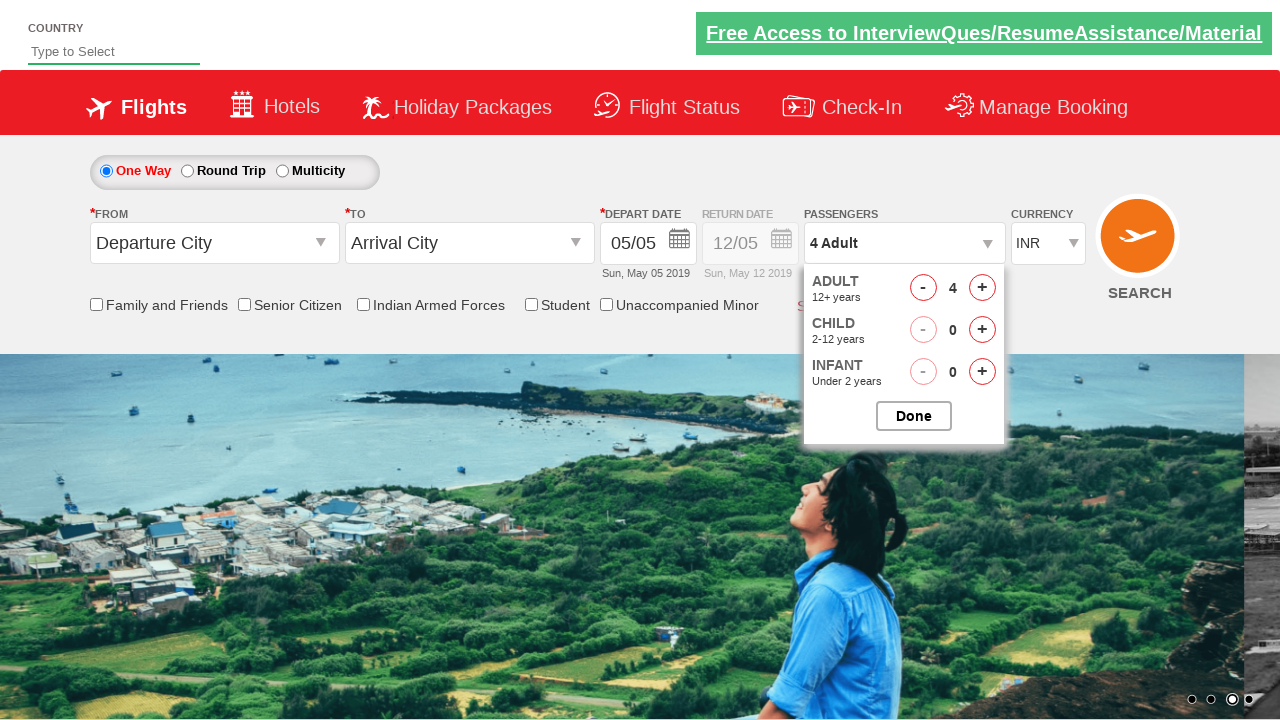

Clicked increment adult button (iteration 4/4) at (982, 288) on #hrefIncAdt
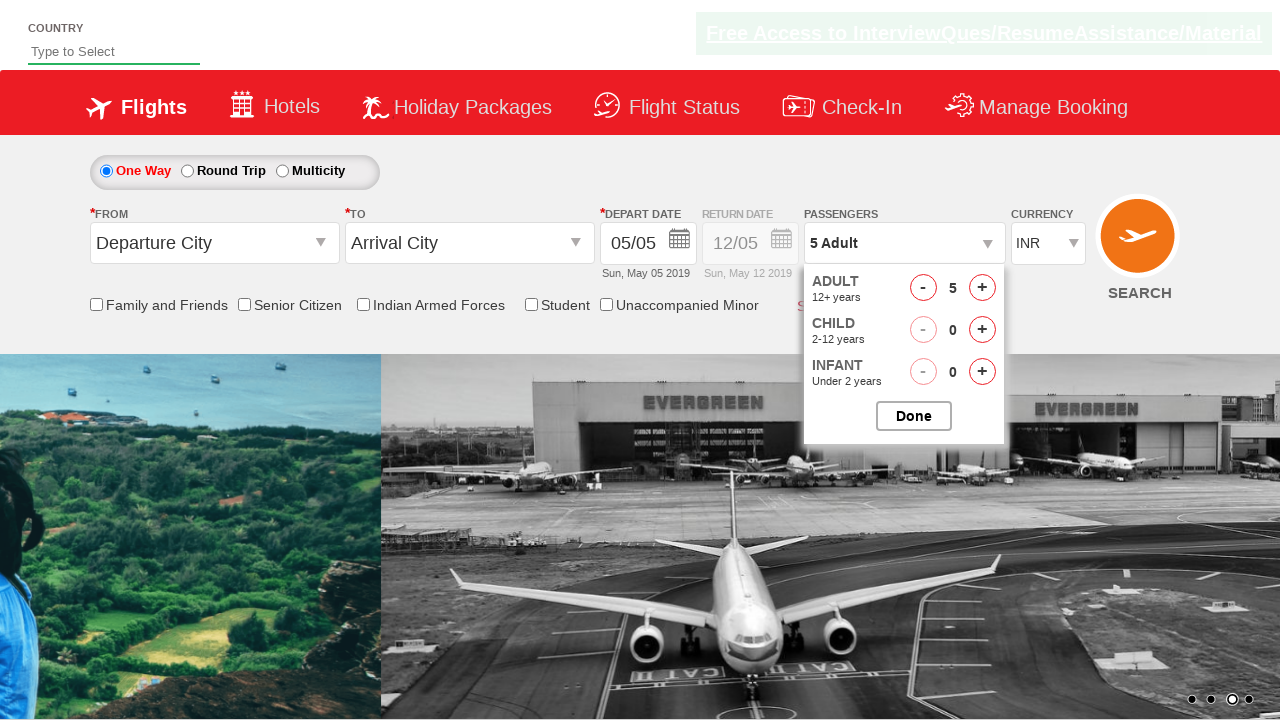

Closed the passenger options dropdown at (914, 416) on #btnclosepaxoption
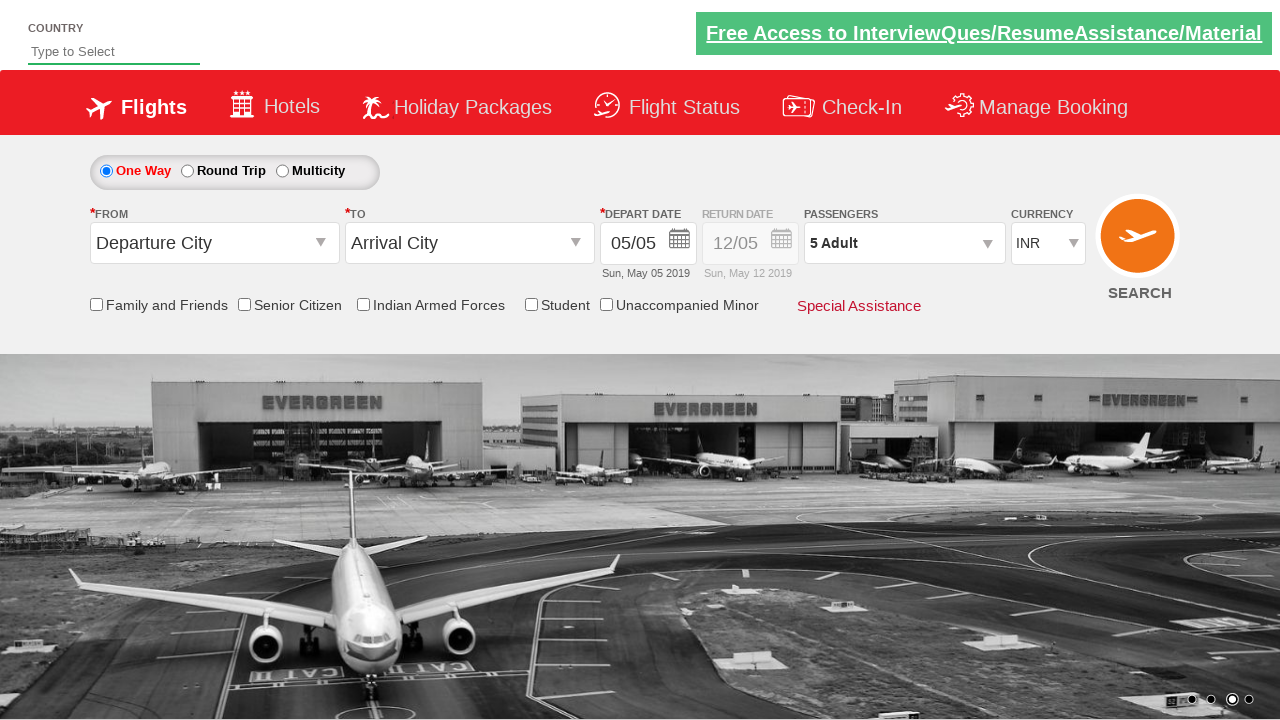

Retrieved passenger info text content
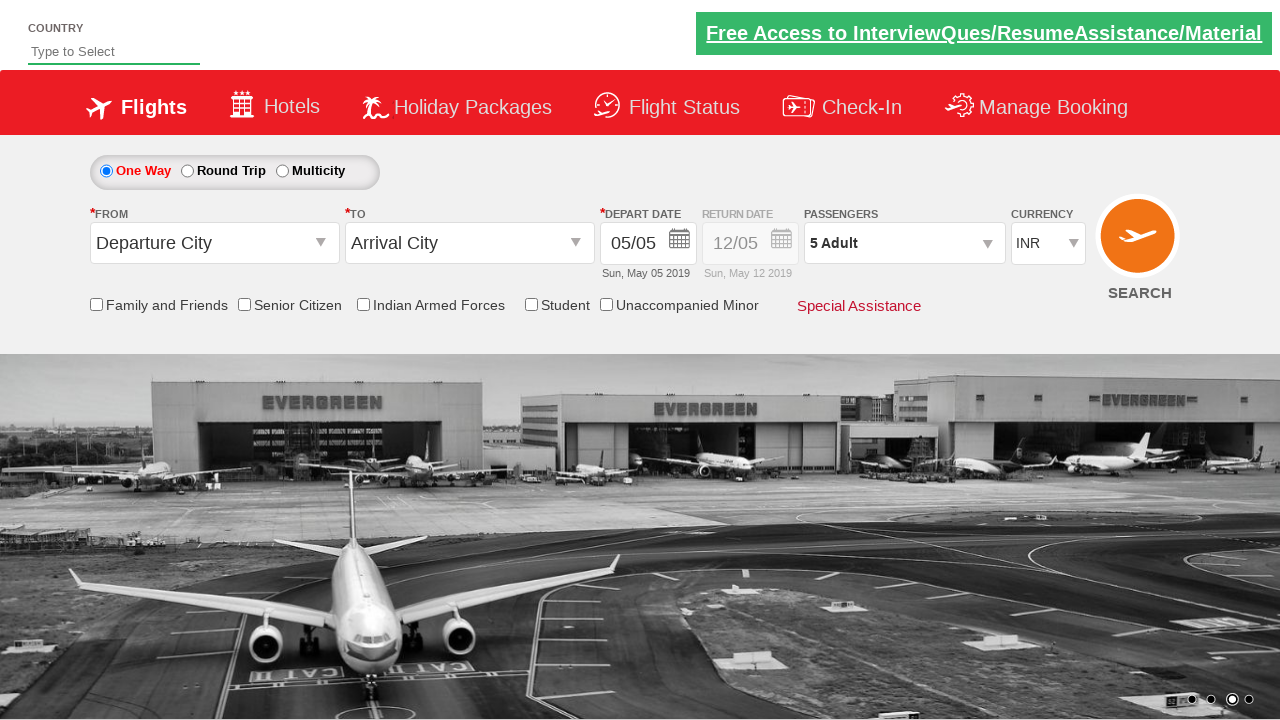

Verified passenger text displays '5 Adult'
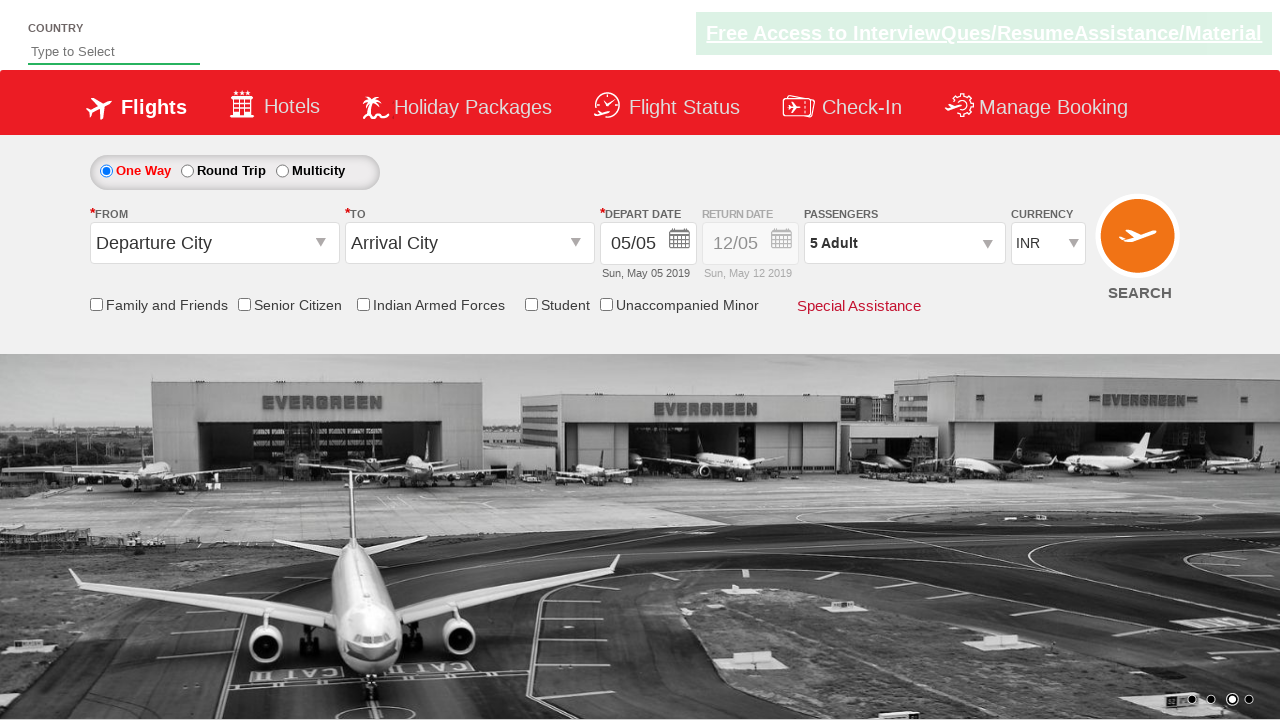

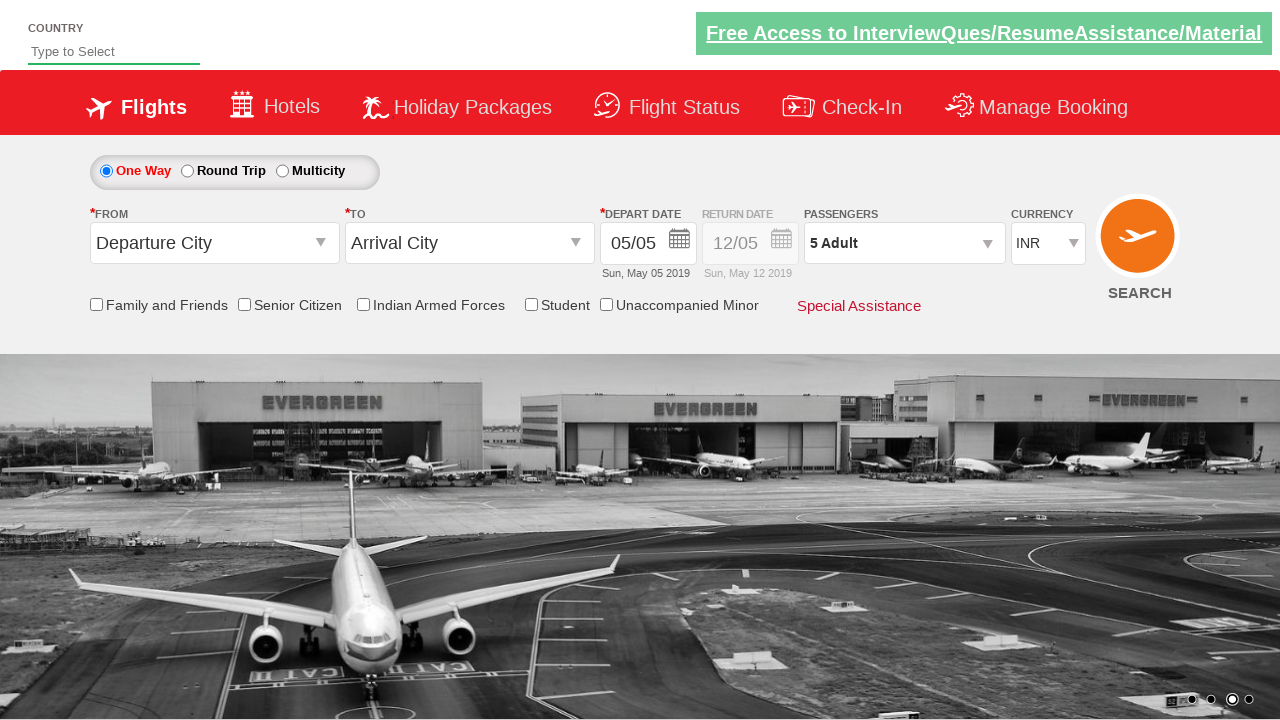